Tests opening a new browser tab by navigating to a page, opening a new tab, navigating to a second URL in the new tab, and verifying two tabs are open

Starting URL: https://the-internet.herokuapp.com/windows

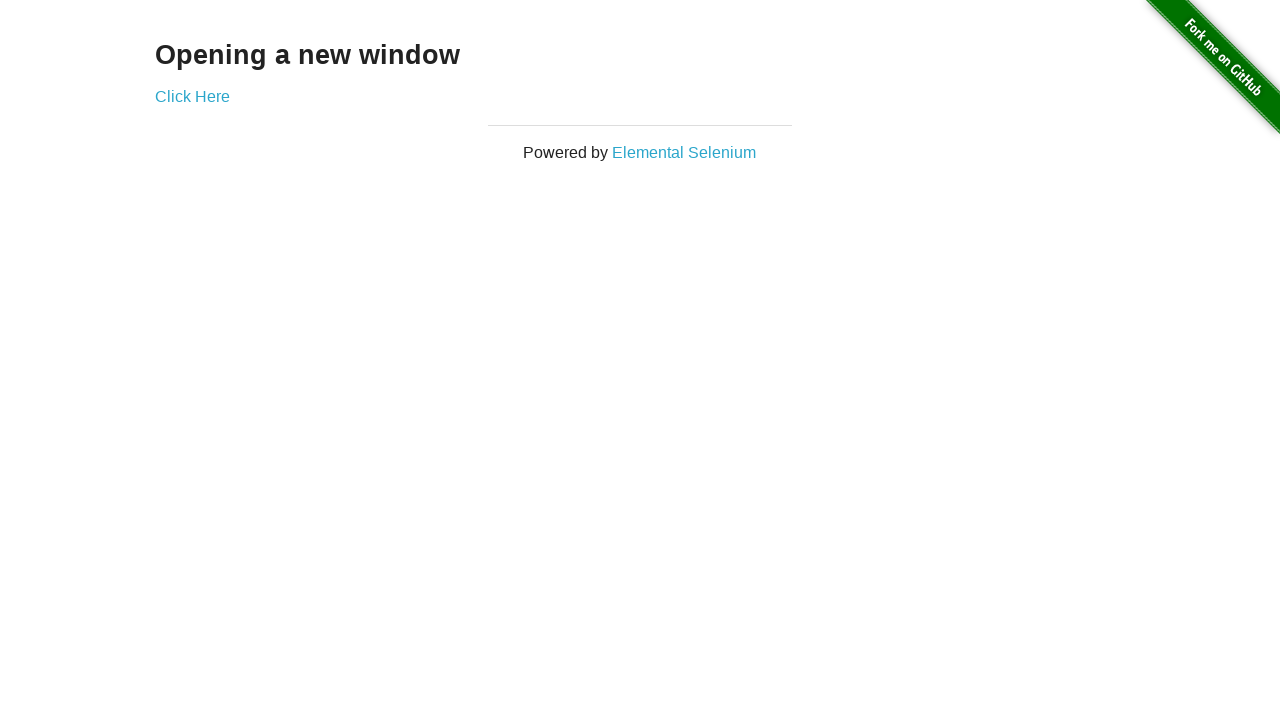

Navigated to the-internet.herokuapp.com/windows
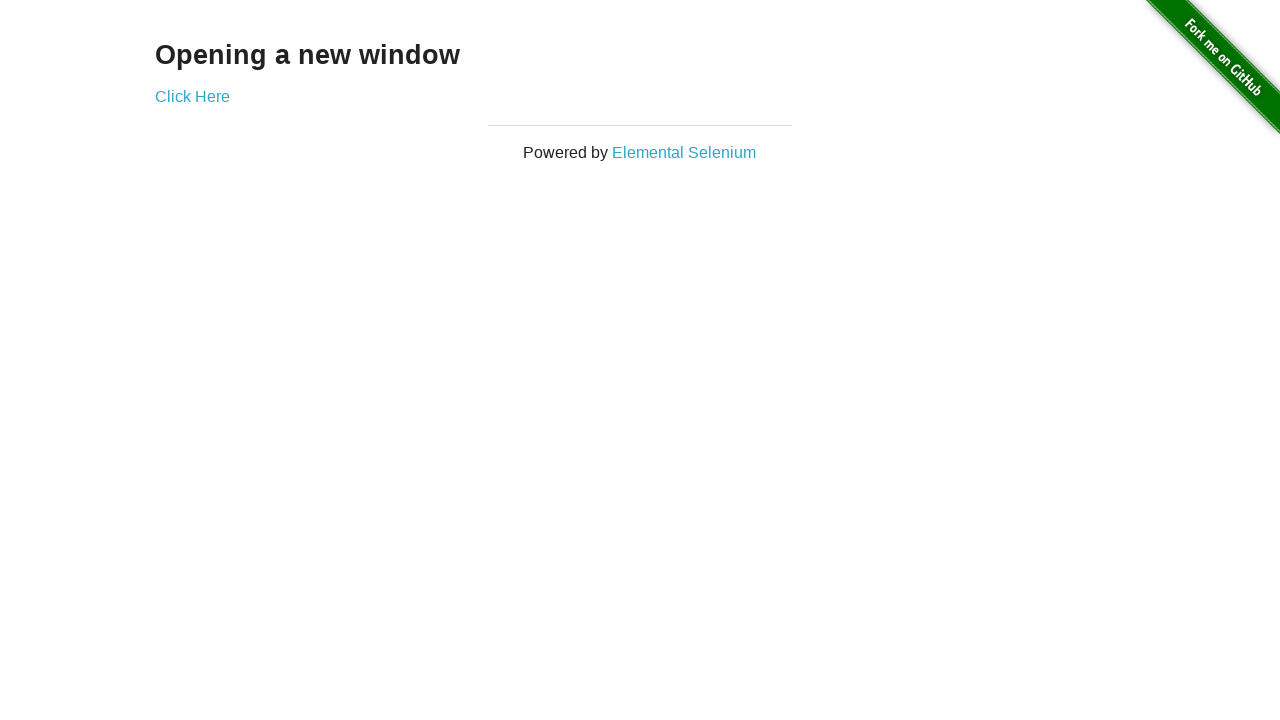

Opened a new tab/page in the same context
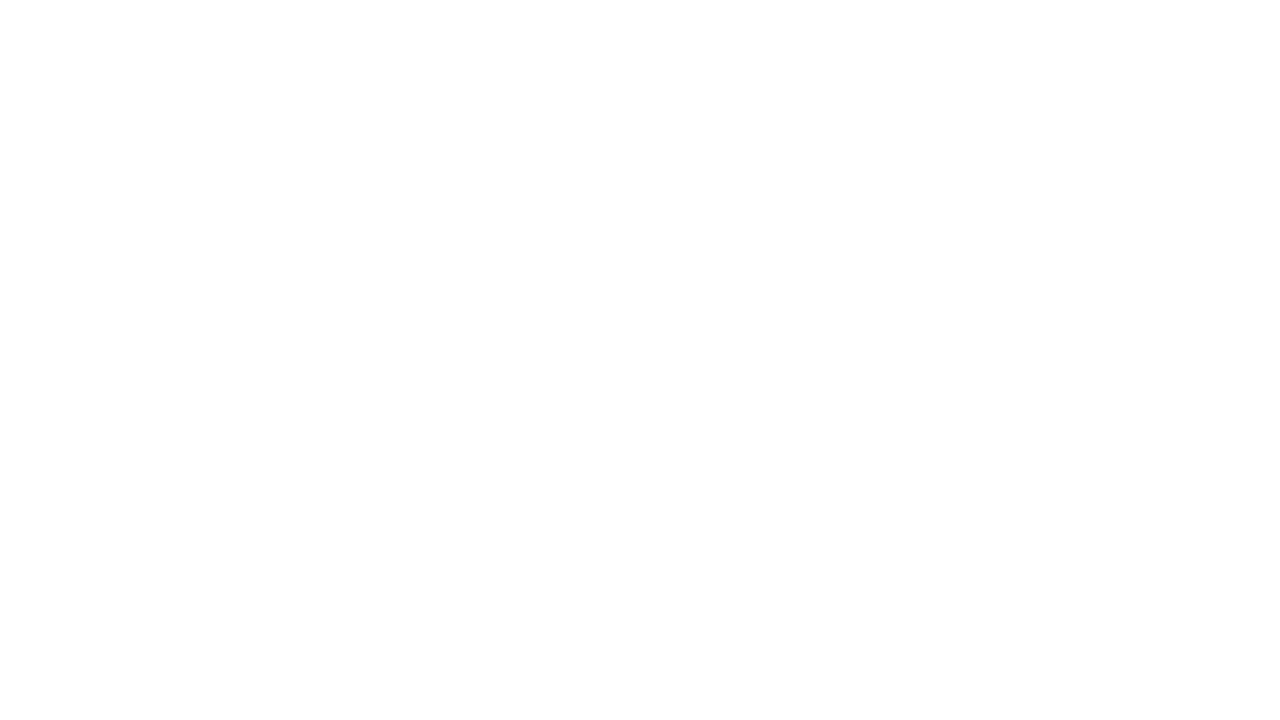

Navigated new tab to the-internet.herokuapp.com/typos
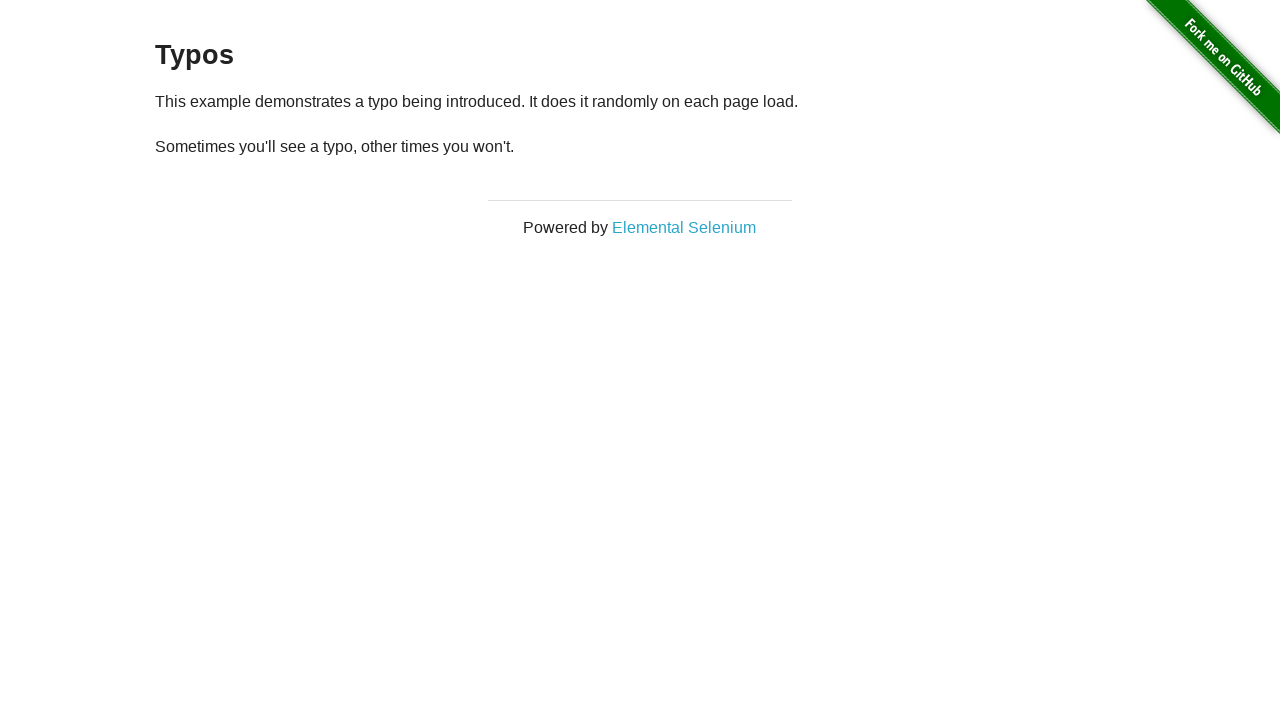

Verified that 2 tabs are open in the browser context
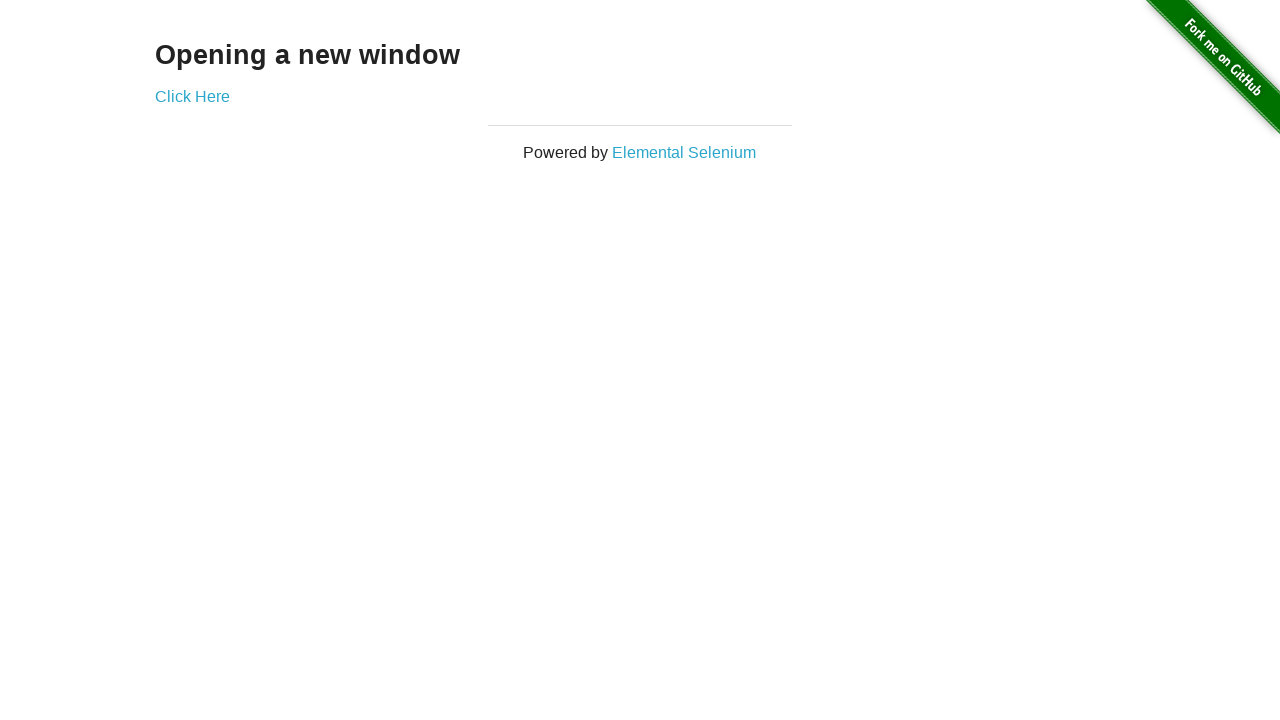

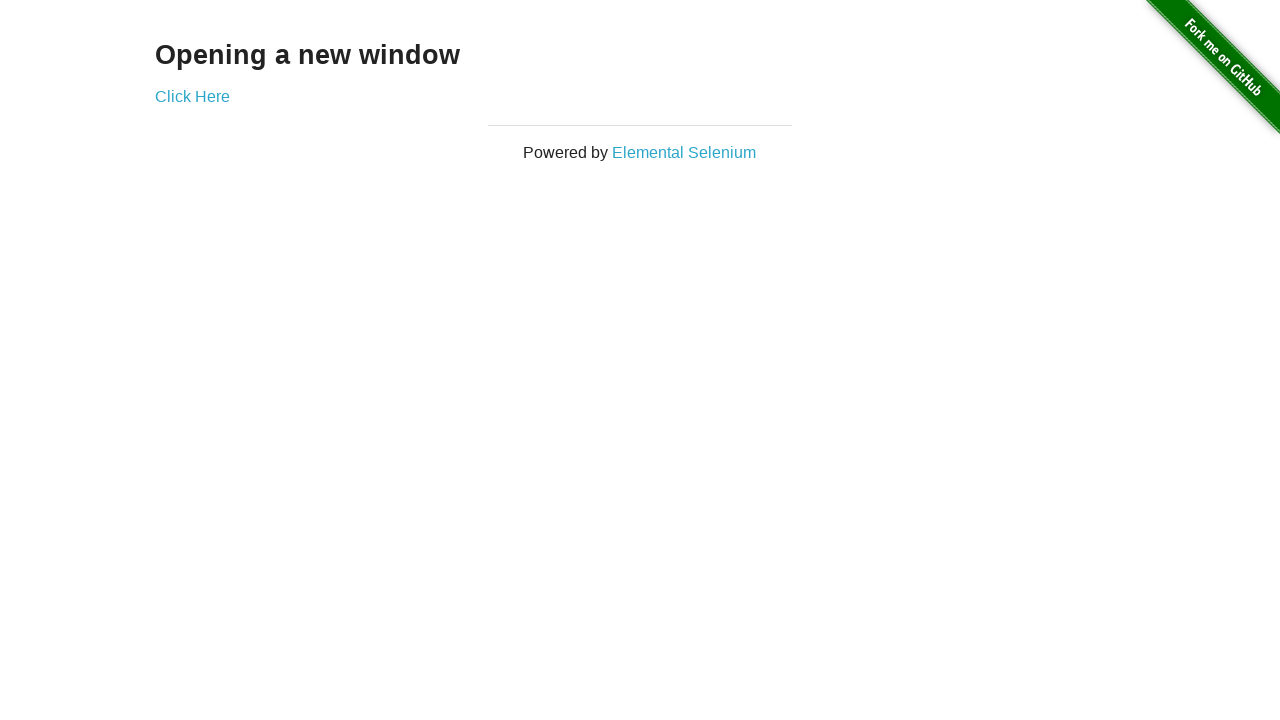